Tests window/tab handling by verifying page text, clicking a link that opens a new window, switching to the new window to verify its content, and then switching back to the original window to verify its title.

Starting URL: https://the-internet.herokuapp.com/windows

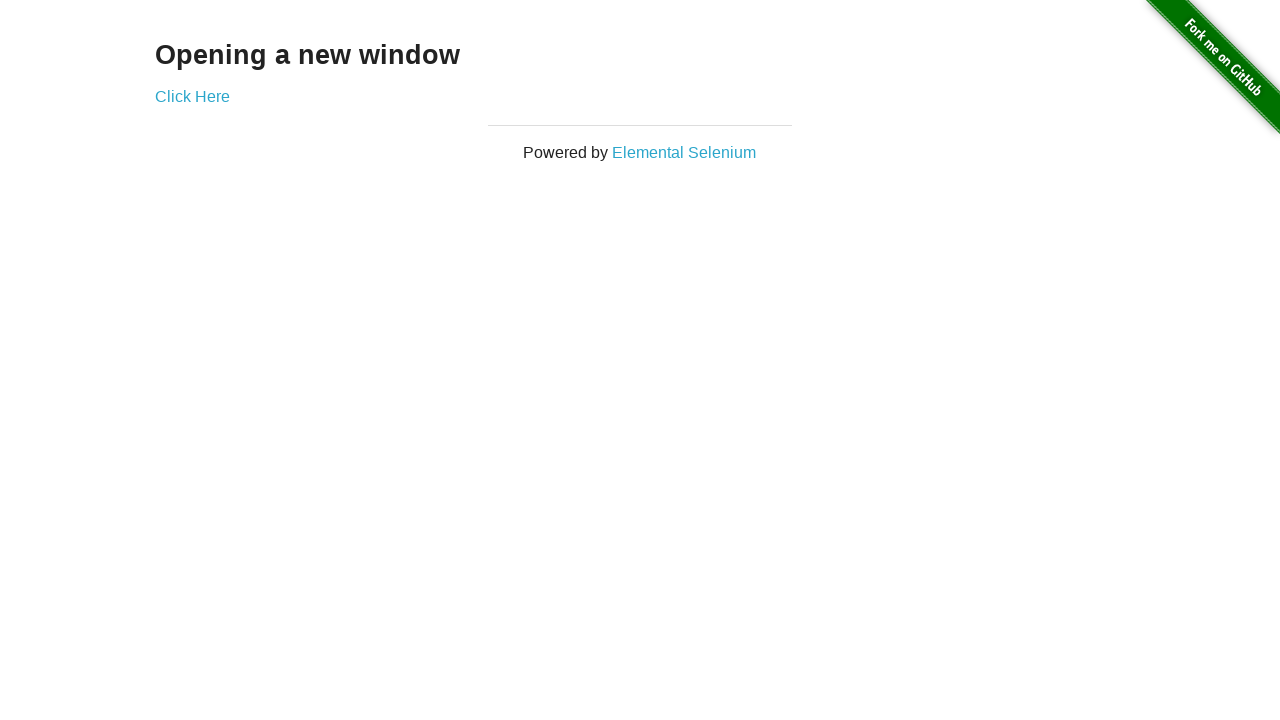

Located h3 heading element
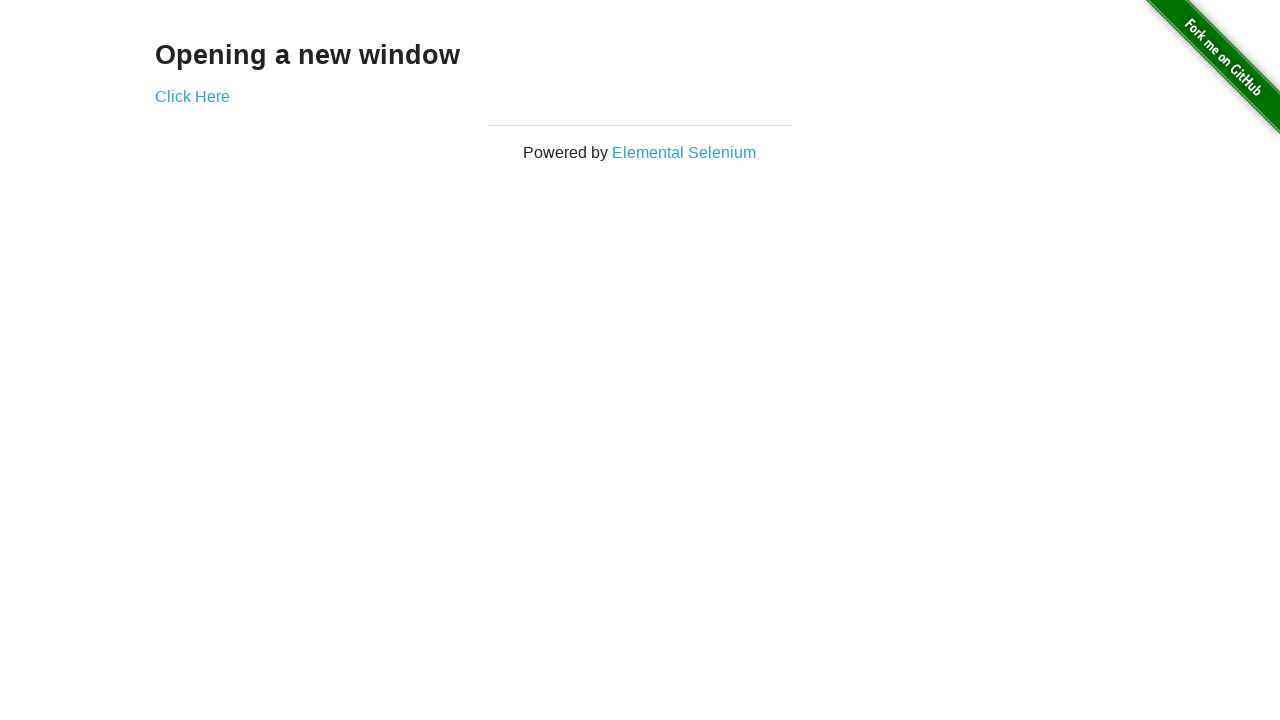

Verified heading text is 'Opening a new window'
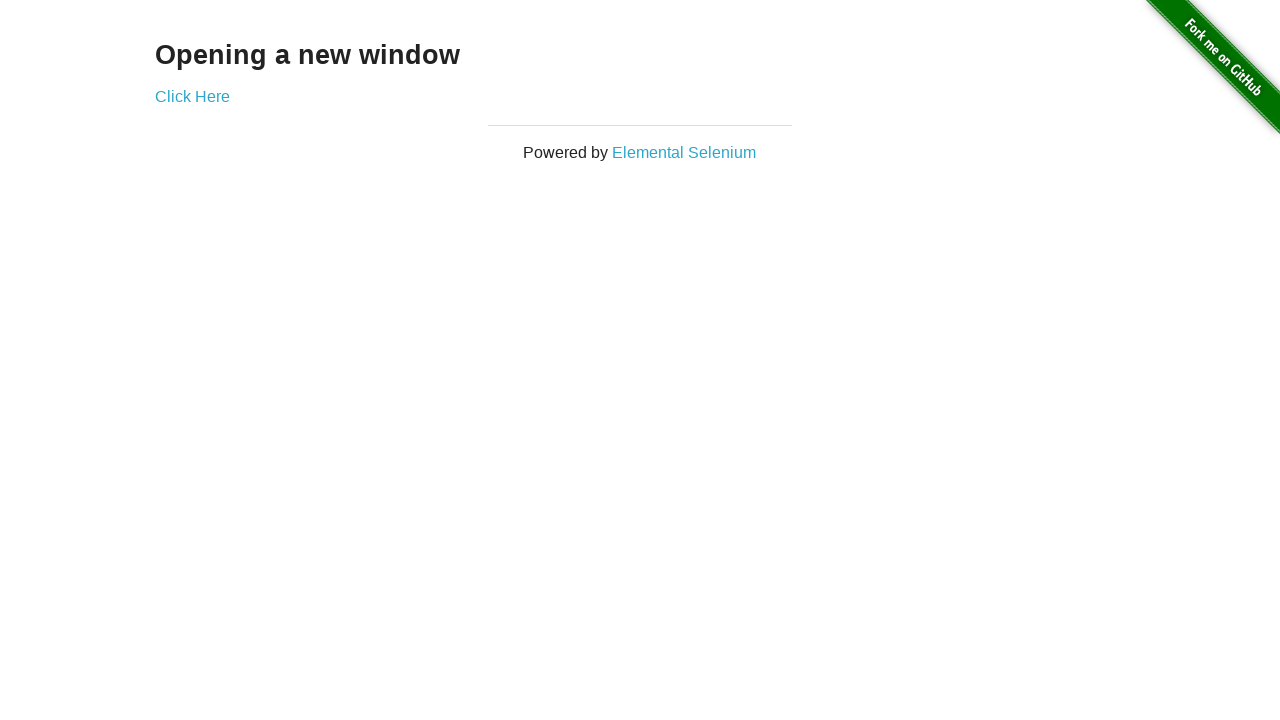

Verified original page title is 'The Internet'
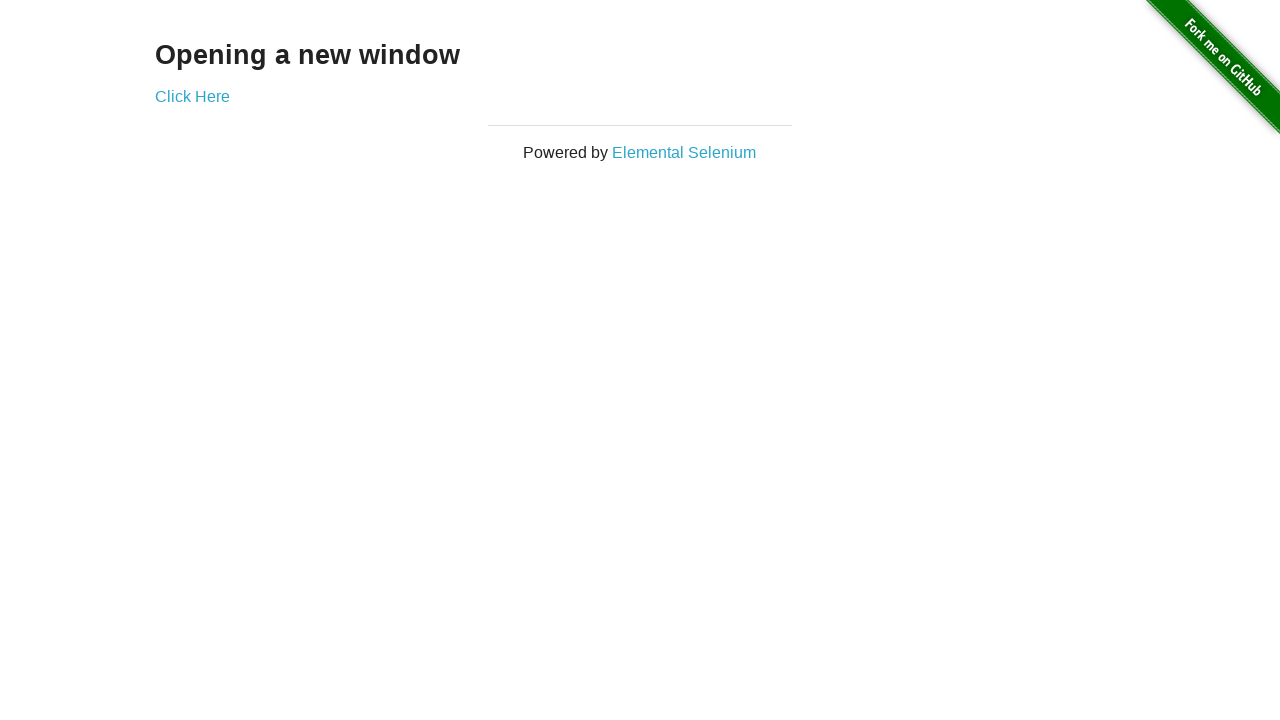

Clicked 'Click Here' link to open new window at (192, 96) on text=Click Here
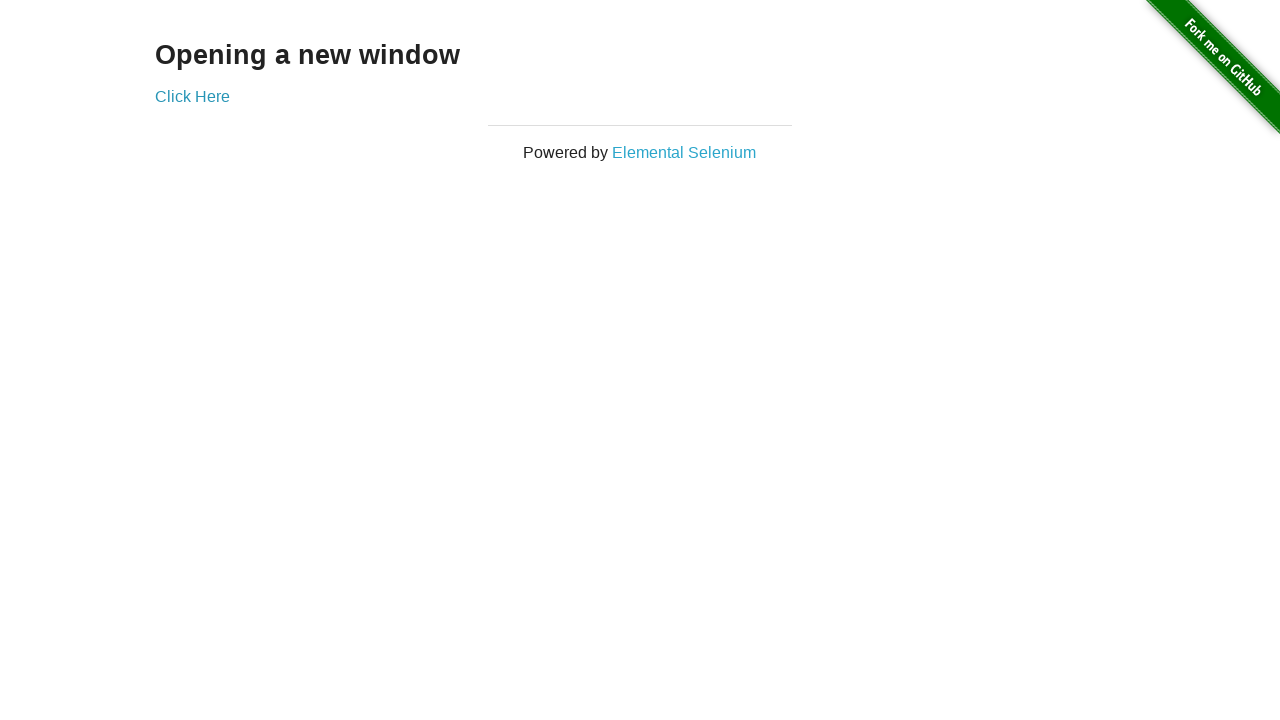

Retrieved new page object from context
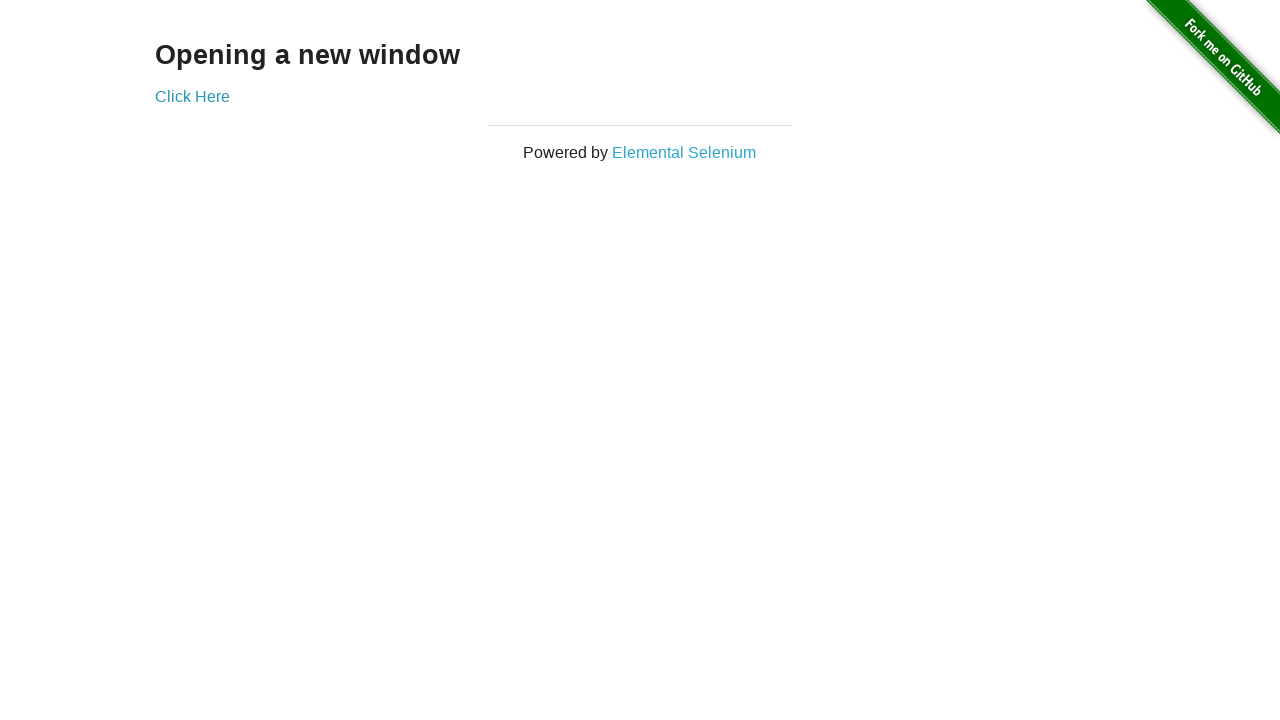

Waited for new page to fully load
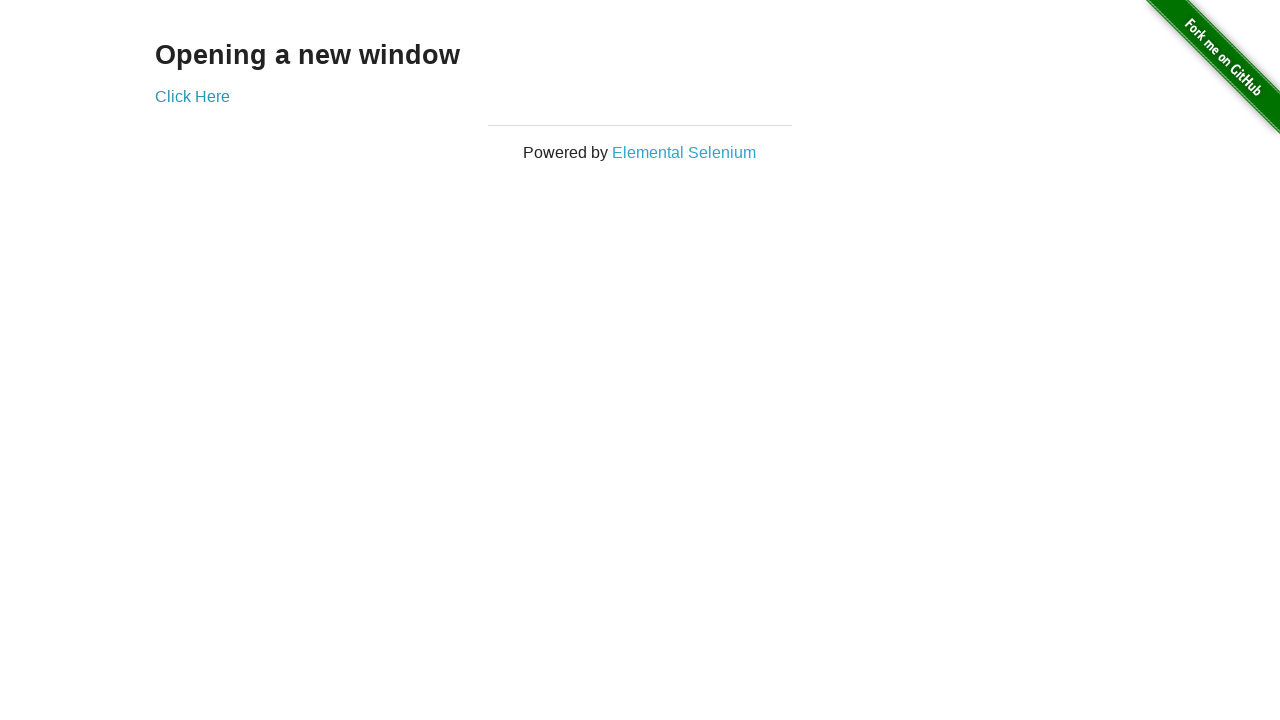

Verified new page title is 'New Window'
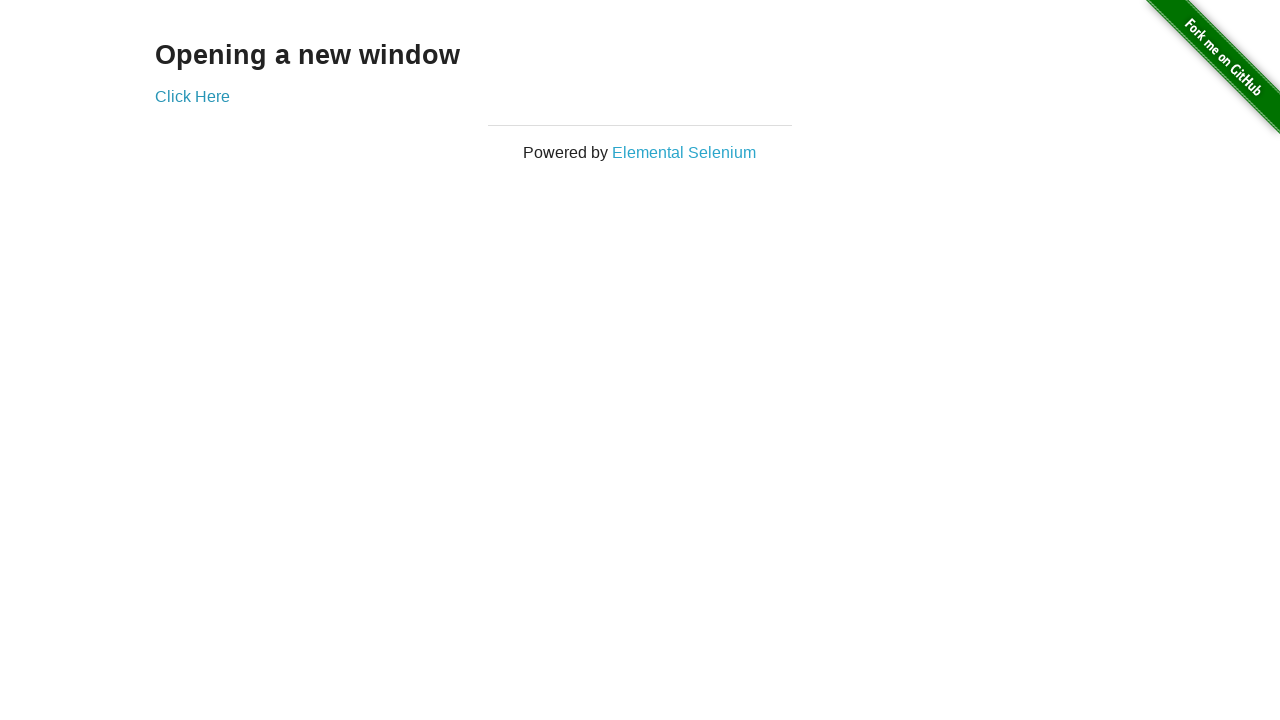

Located h3 heading element on new page
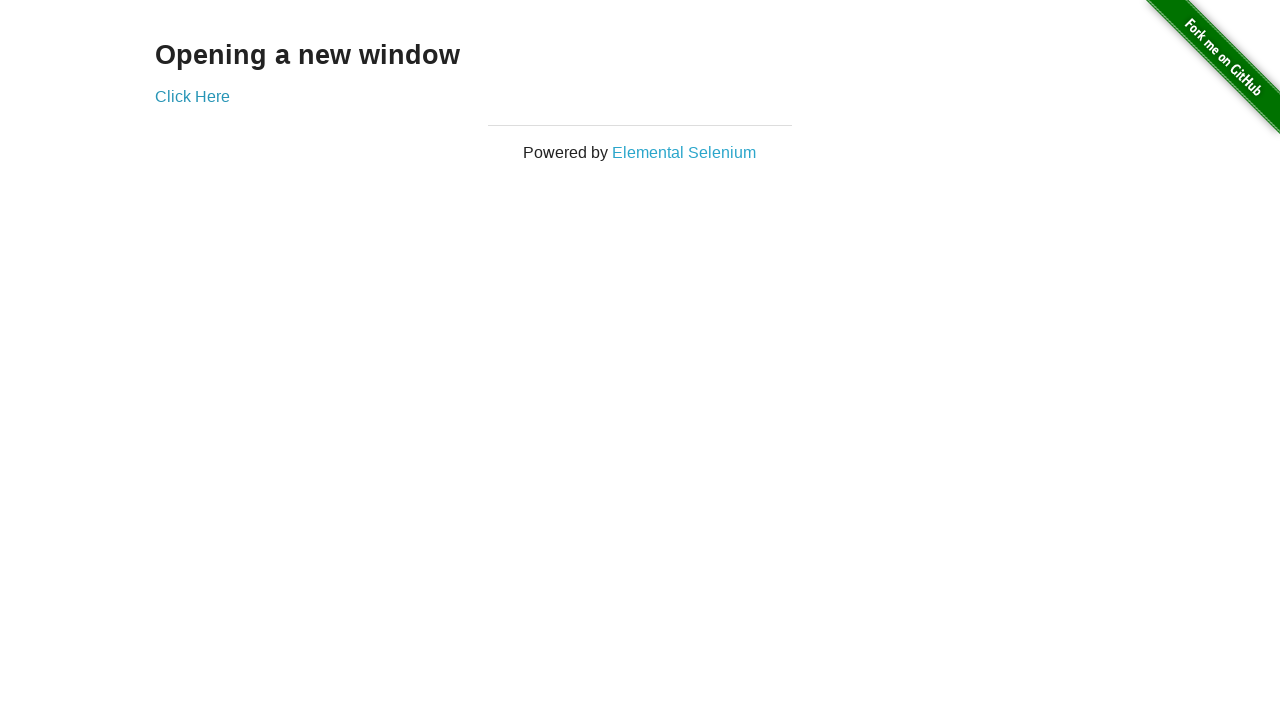

Verified new page heading text is 'New Window'
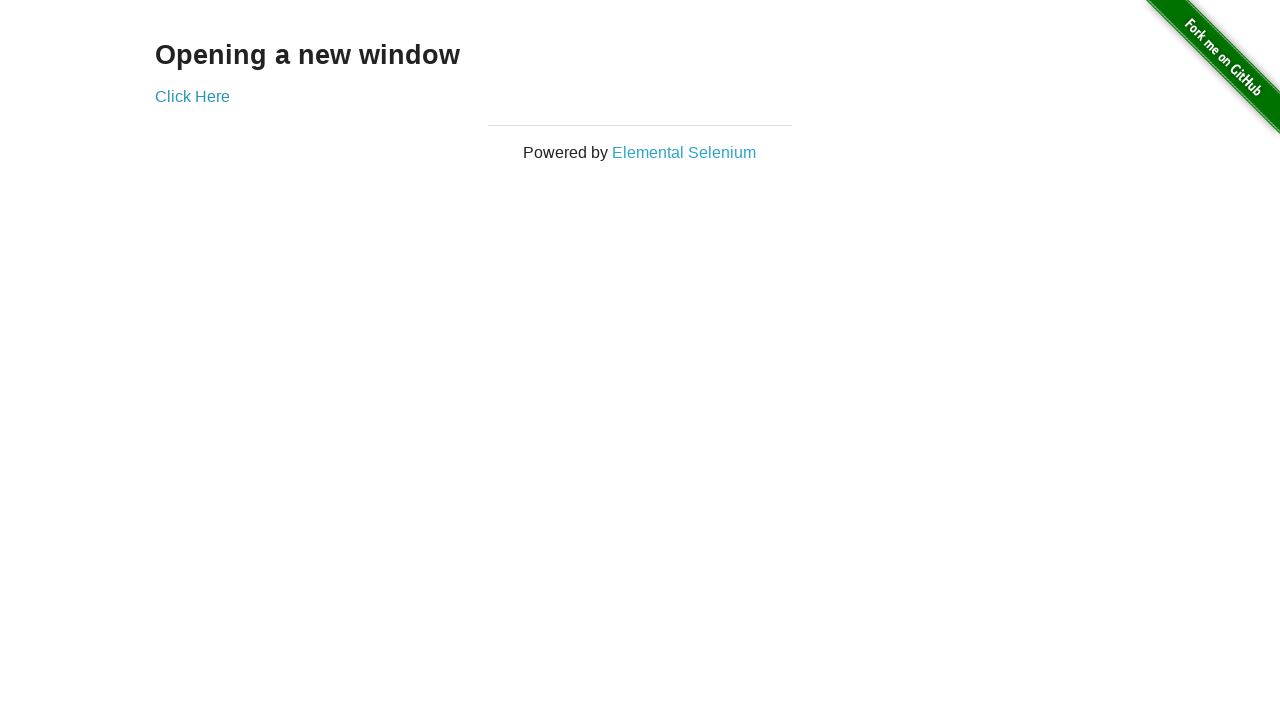

Brought original page to front
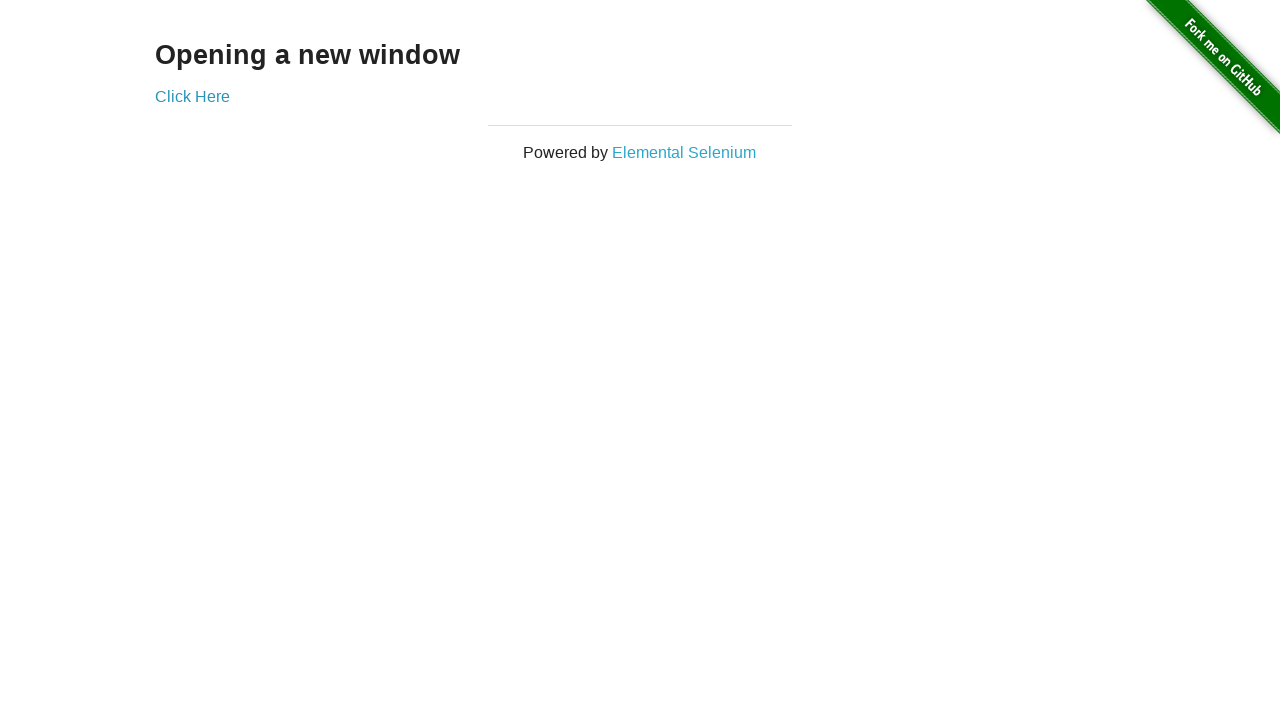

Verified original page title is still 'The Internet'
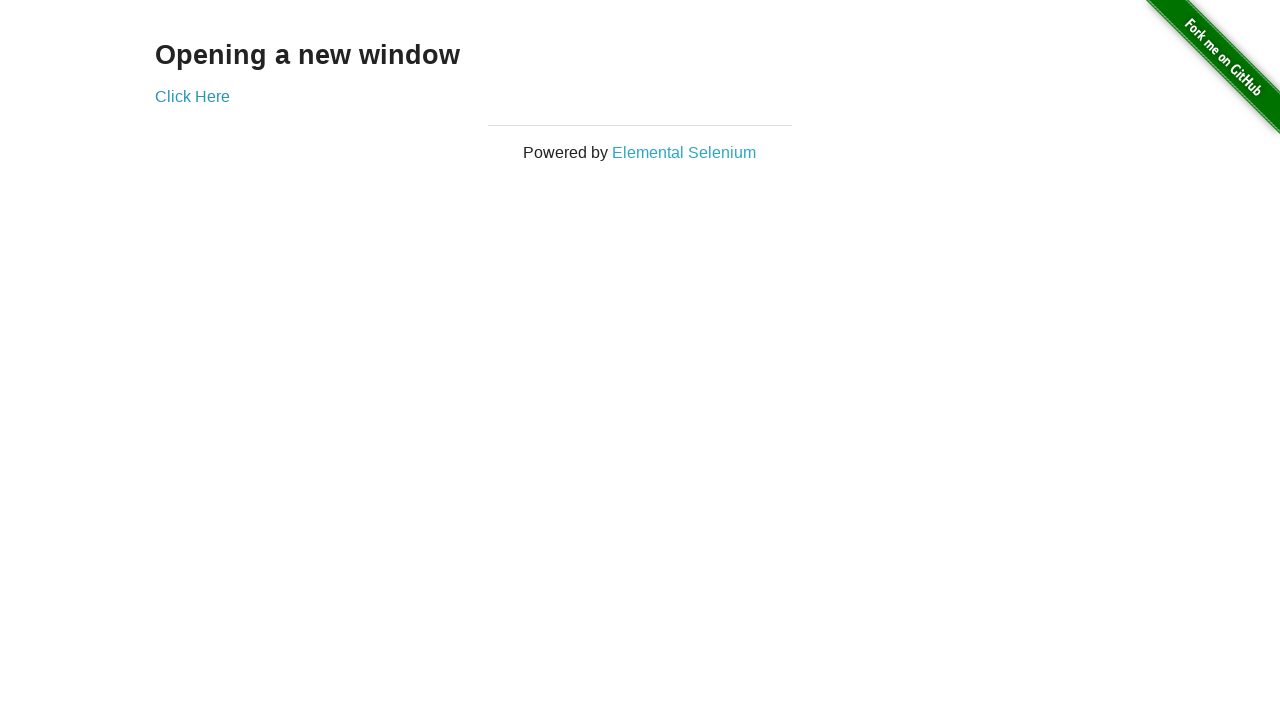

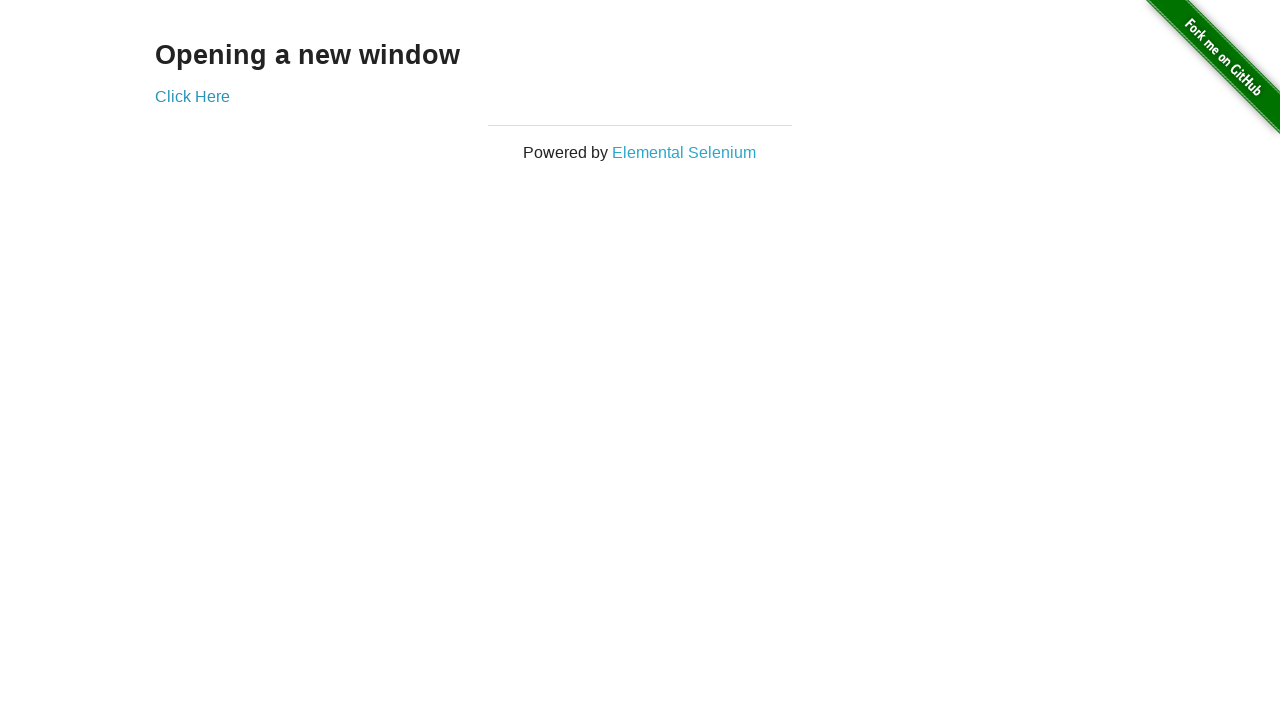